Tests radio button functionality by navigating to the radio buttons page and selecting multiple radio buttons in sequence

Starting URL: http://test.rubywatir.com/index.php

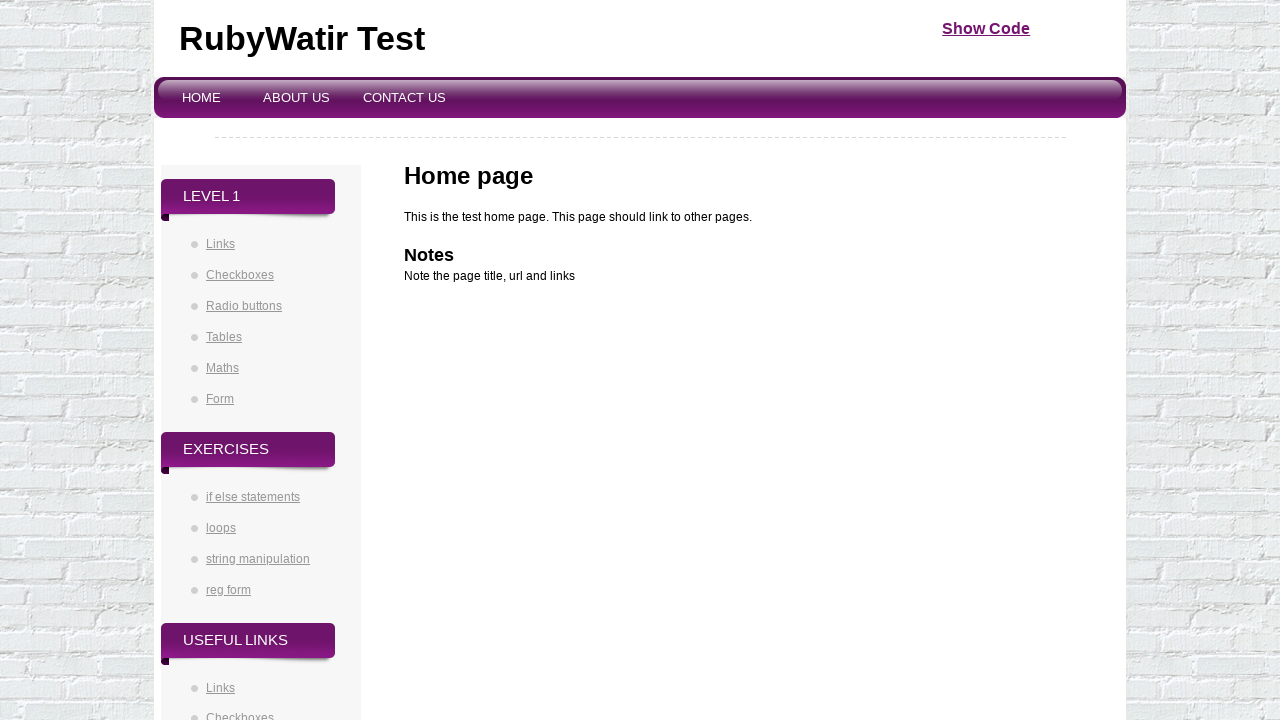

Clicked on Radio buttons link to navigate to radio buttons page at (244, 306) on xpath=//*[text()='Radio buttons']
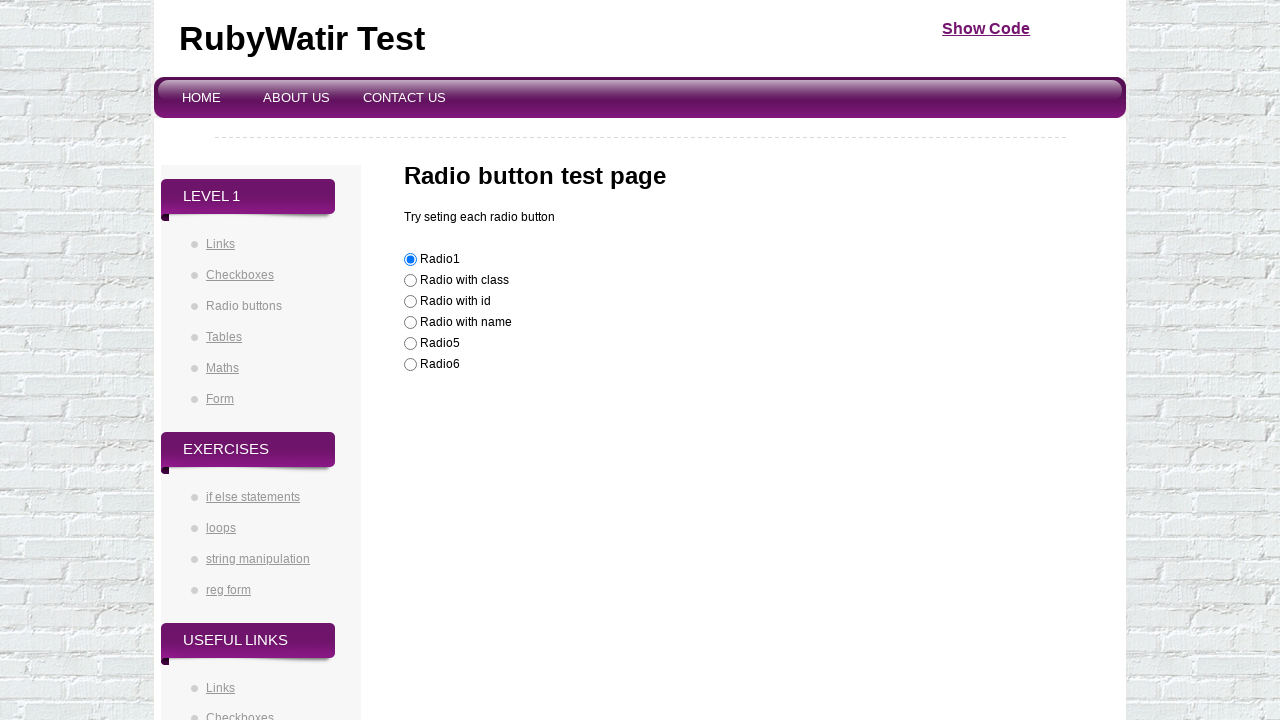

Verified Radio1 is already selected
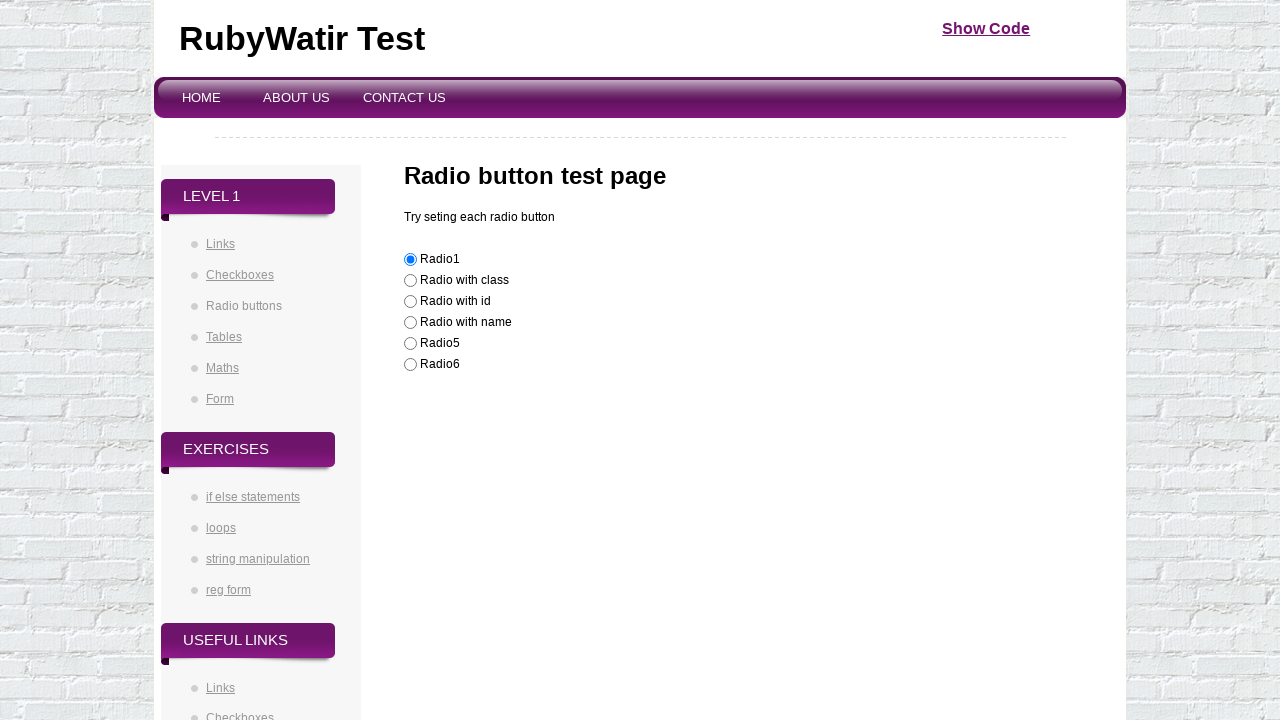

Clicked on radio button with class 'radioclass' at (410, 281) on xpath=//*[@class='radioclass']
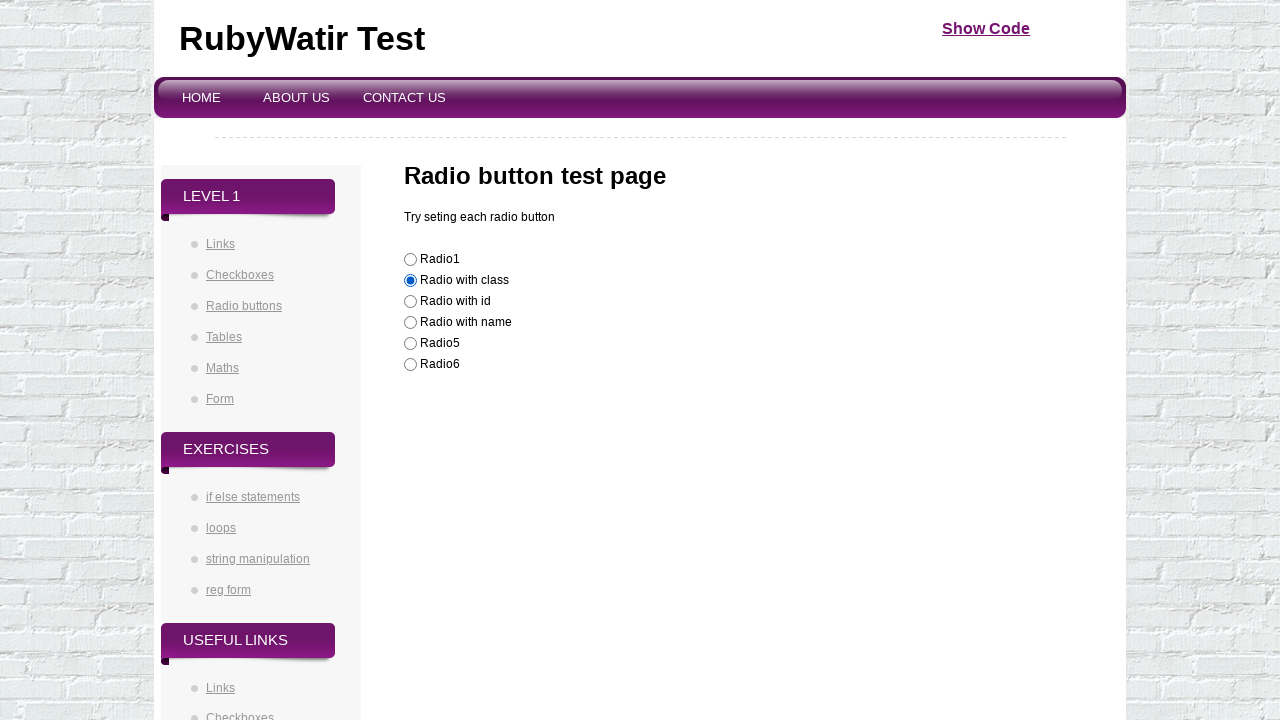

Clicked on radio button with id 'radioId' at (410, 302) on xpath=//*[@id='radioId']
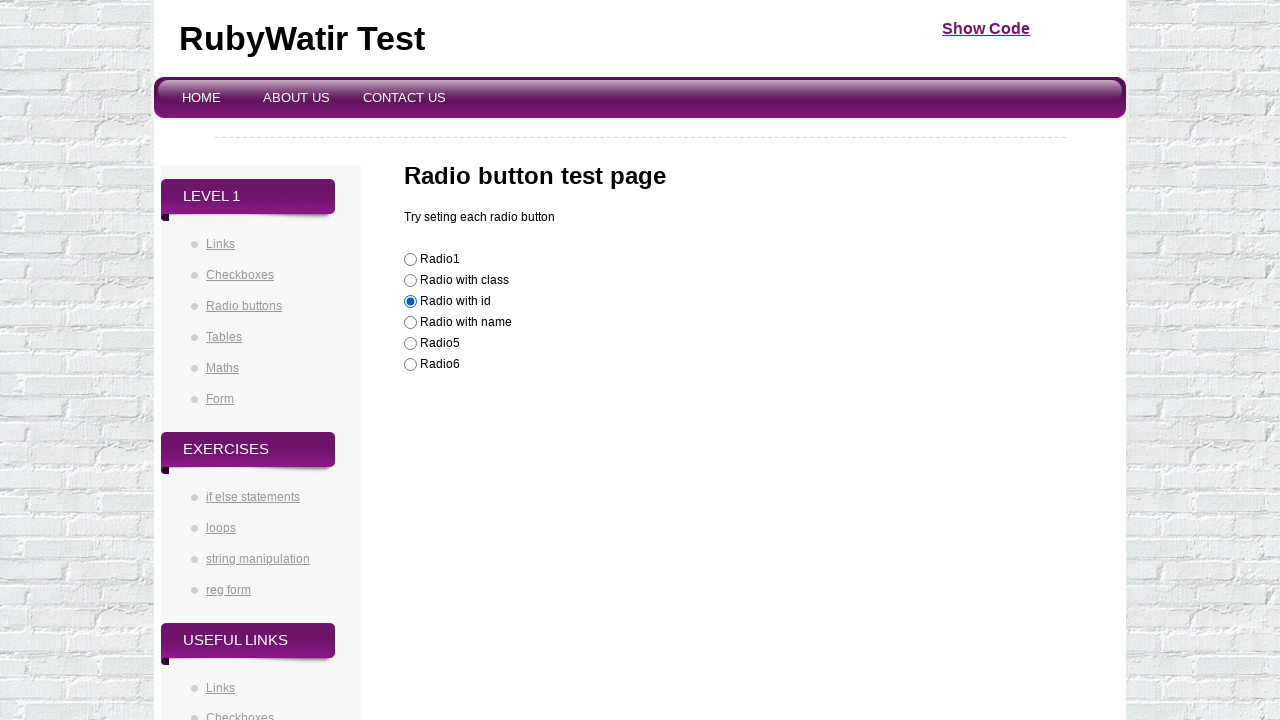

Clicked on fourth radio button in content area at (410, 323) on xpath=//*[@id="content"]/div/div/div[2]/p/input[4]
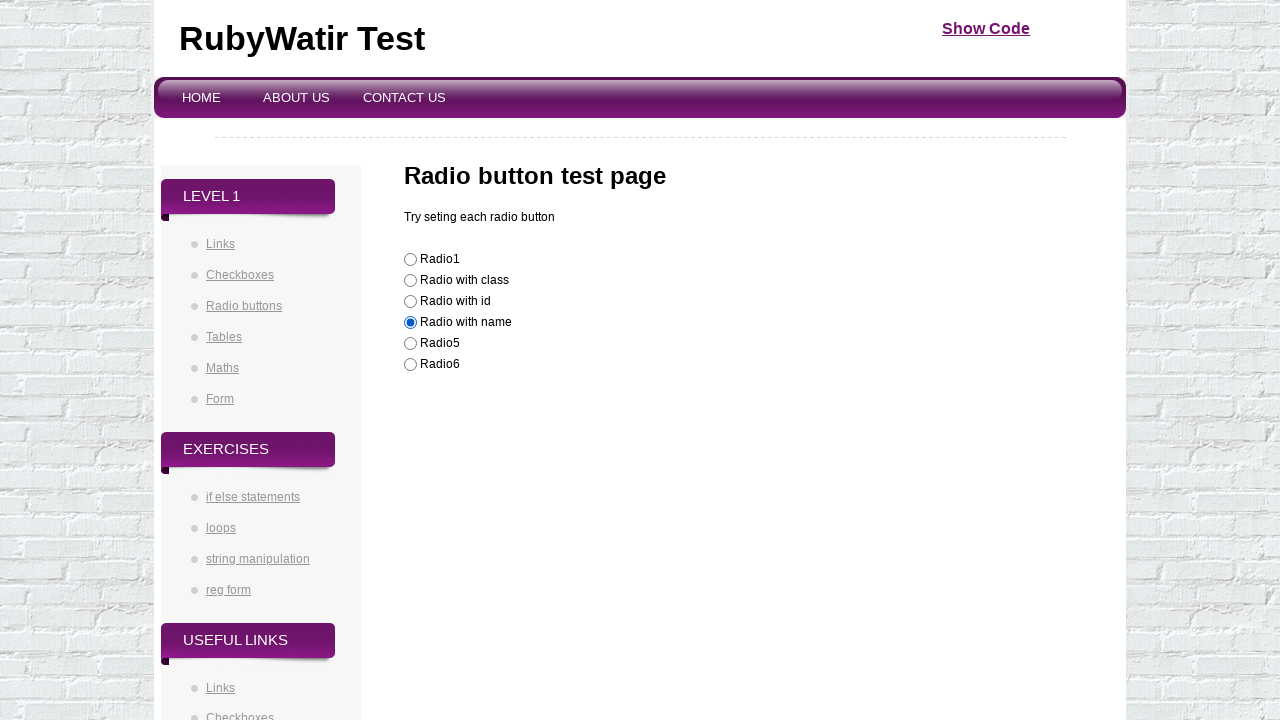

Clicked on fifth radio button in content area at (410, 344) on xpath=//*[@id="content"]/div/div/div[2]/p/input[5]
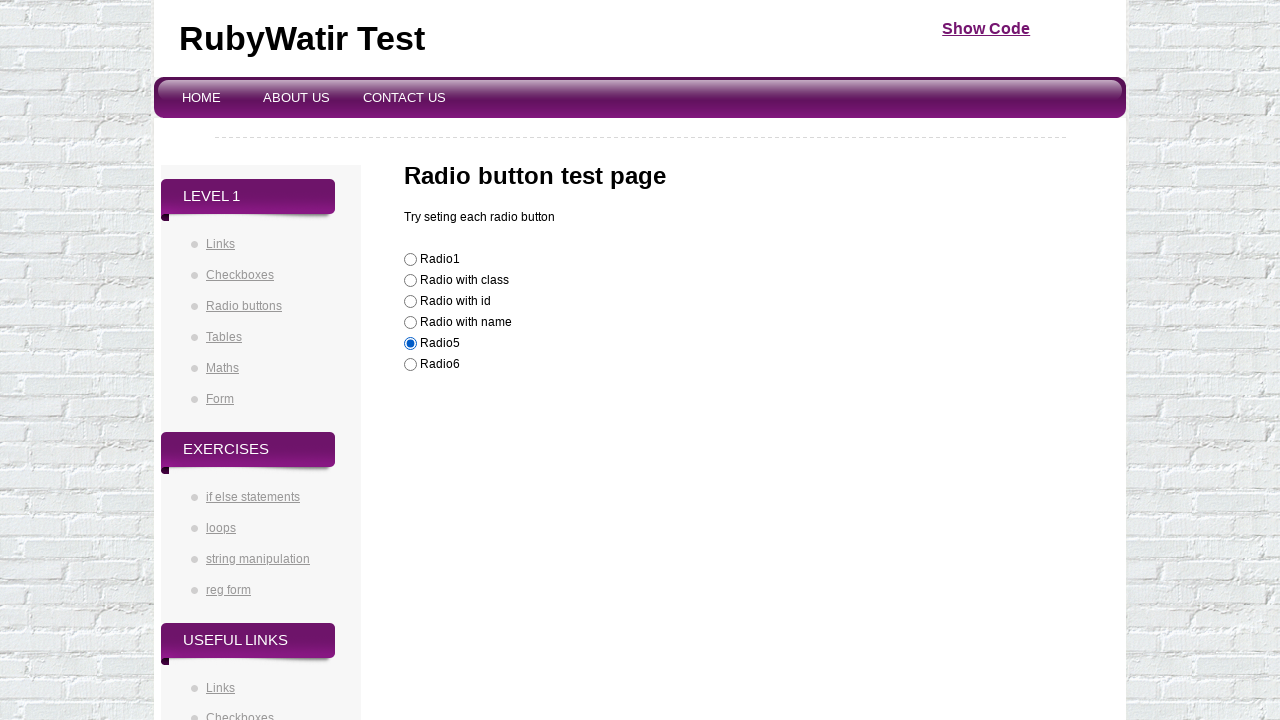

Checked that sixth radio button is not selected
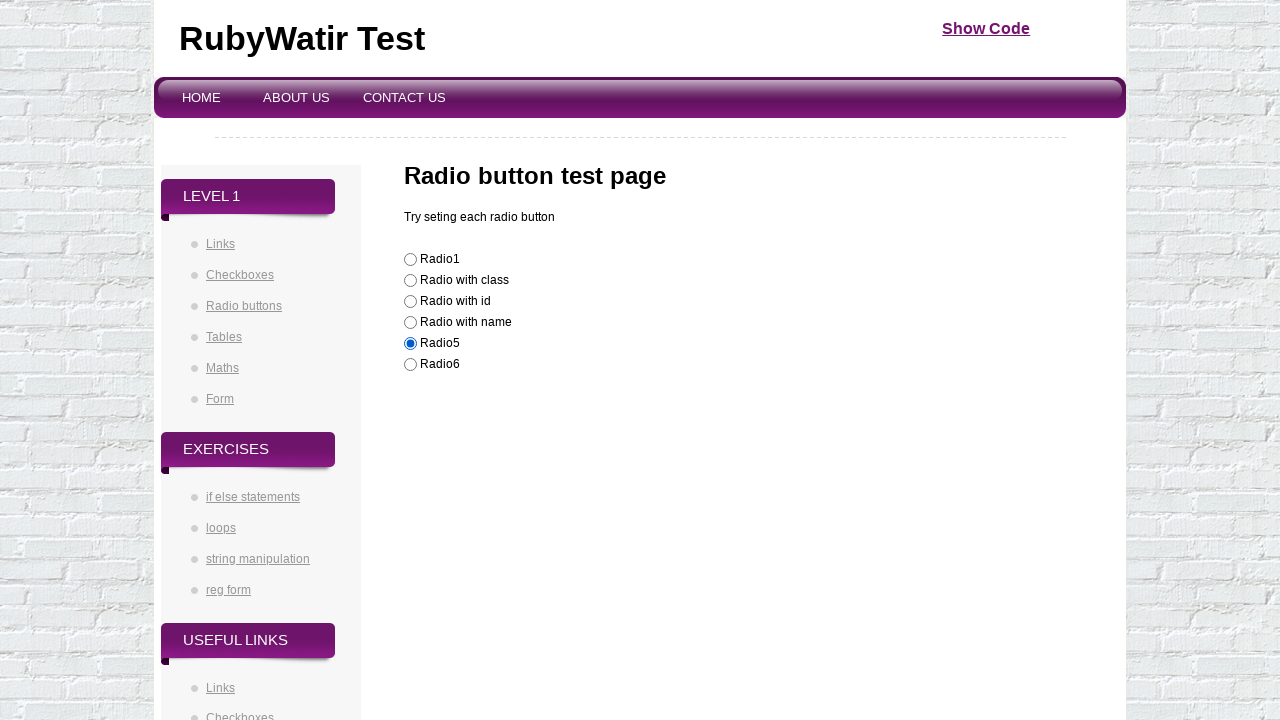

Clicked on sixth radio button to select it at (410, 365) on xpath=//*[@id="content"]/div/div/div[2]/p/input[6]
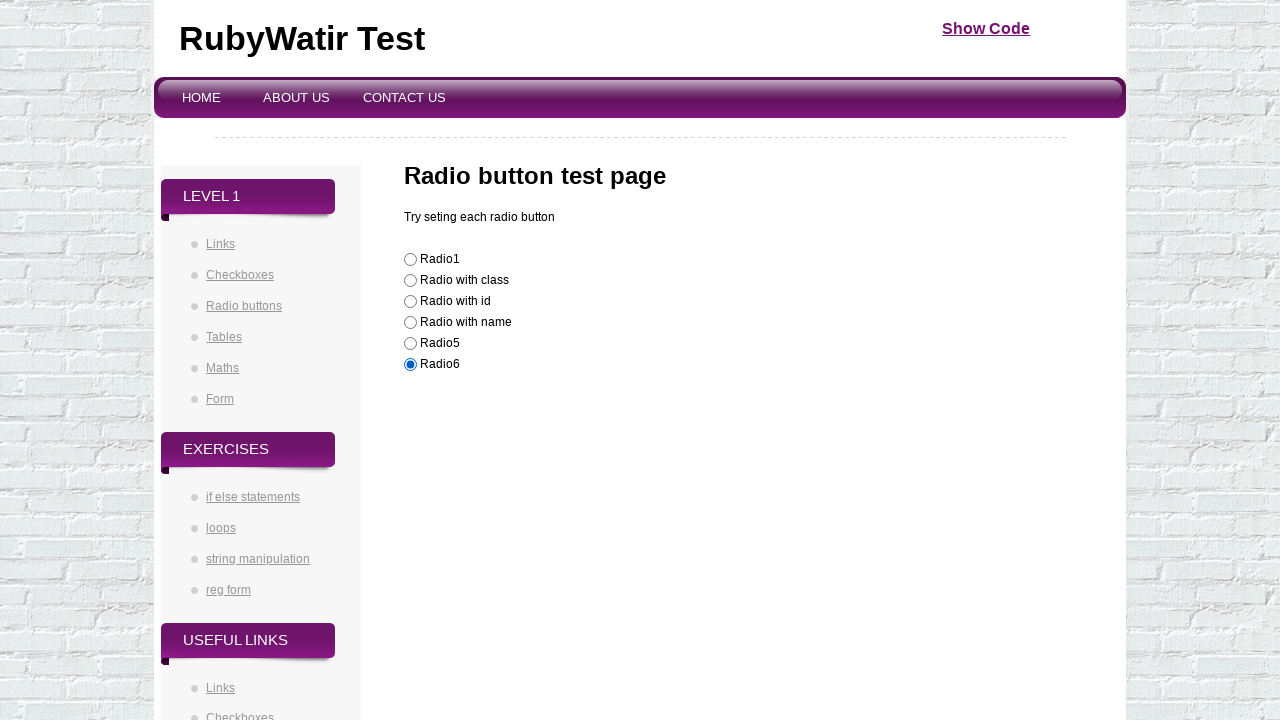

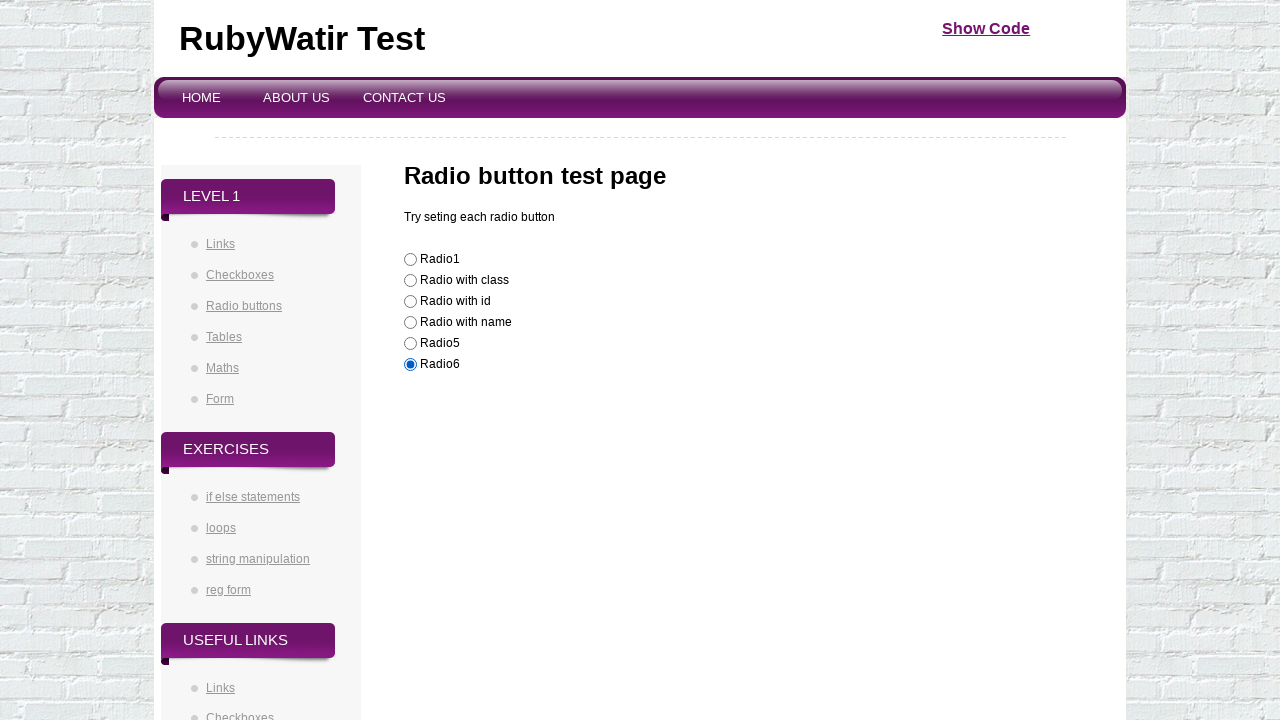